Tests that the complete all checkbox updates its state when individual items are completed or cleared

Starting URL: https://demo.playwright.dev/todomvc

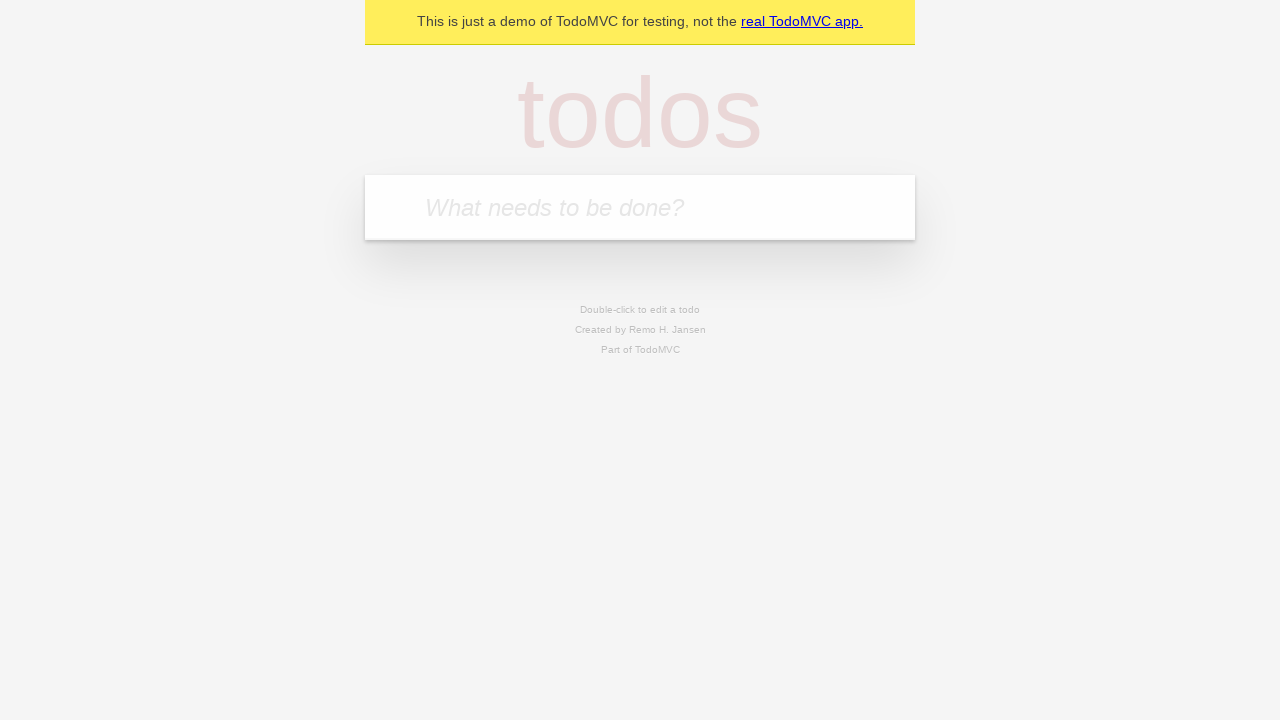

Filled todo input with 'buy some cheese' on internal:attr=[placeholder="What needs to be done?"i]
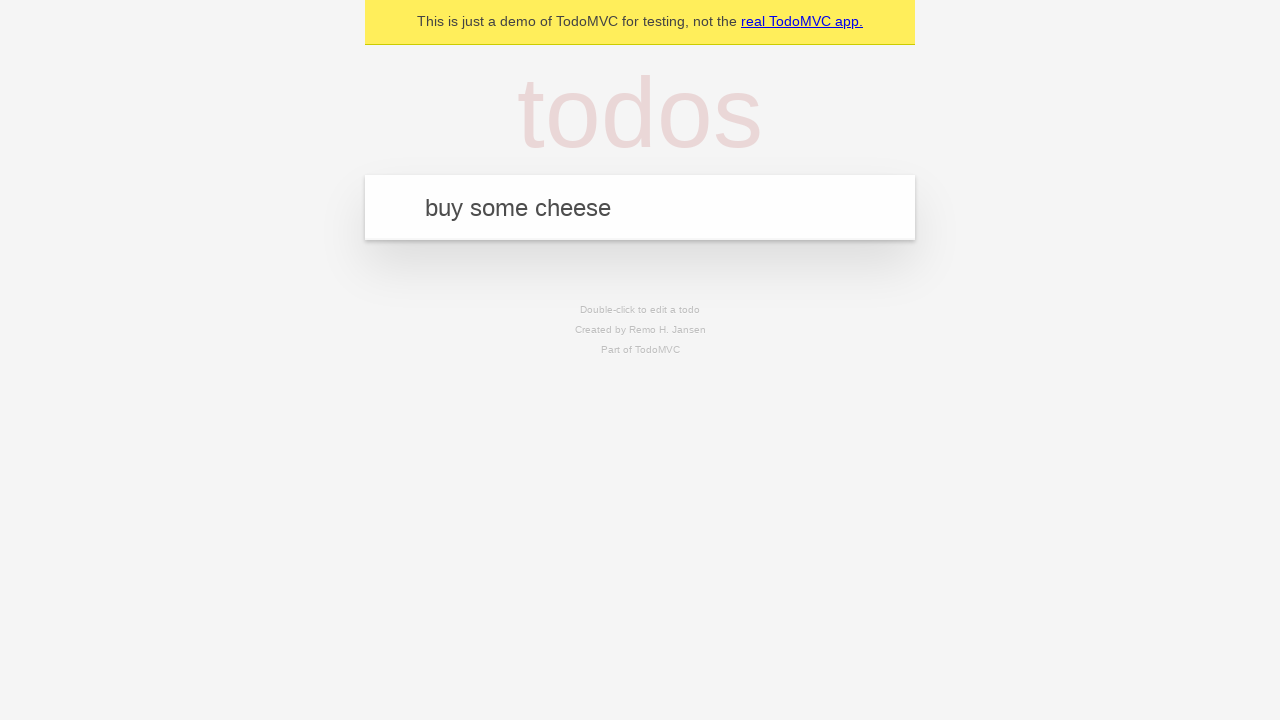

Pressed Enter to create todo 'buy some cheese' on internal:attr=[placeholder="What needs to be done?"i]
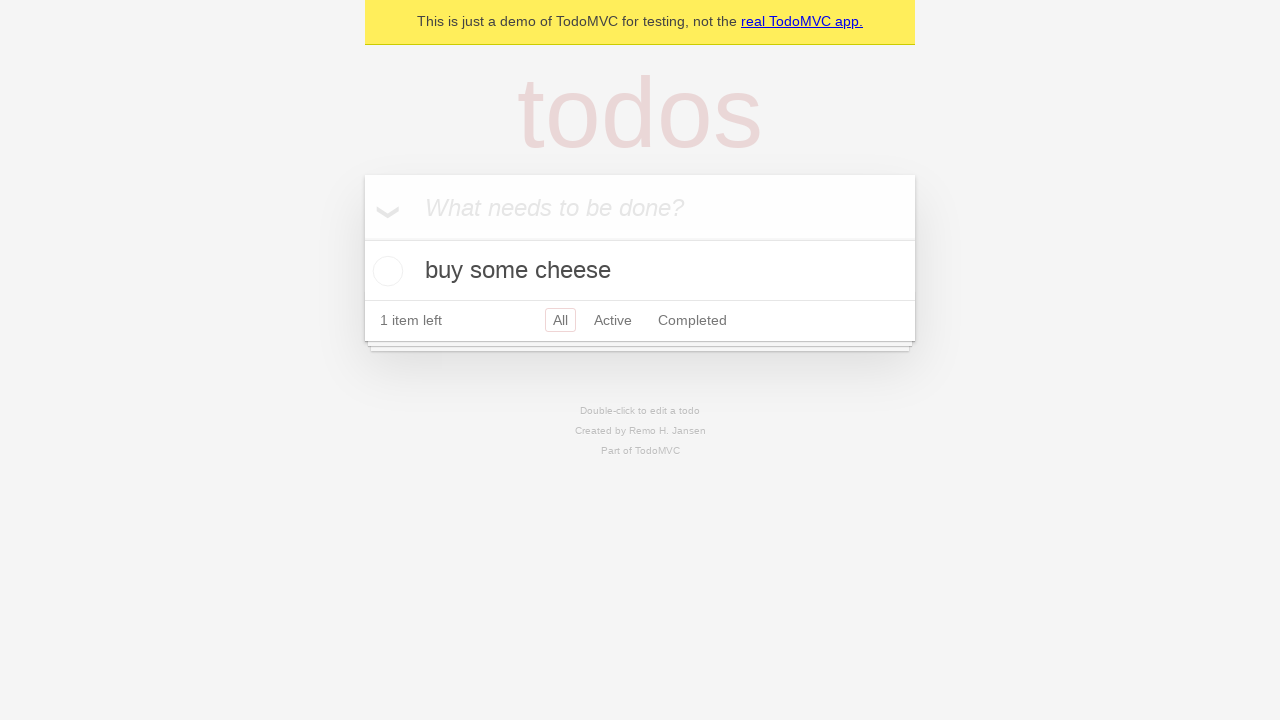

Filled todo input with 'feed the cat' on internal:attr=[placeholder="What needs to be done?"i]
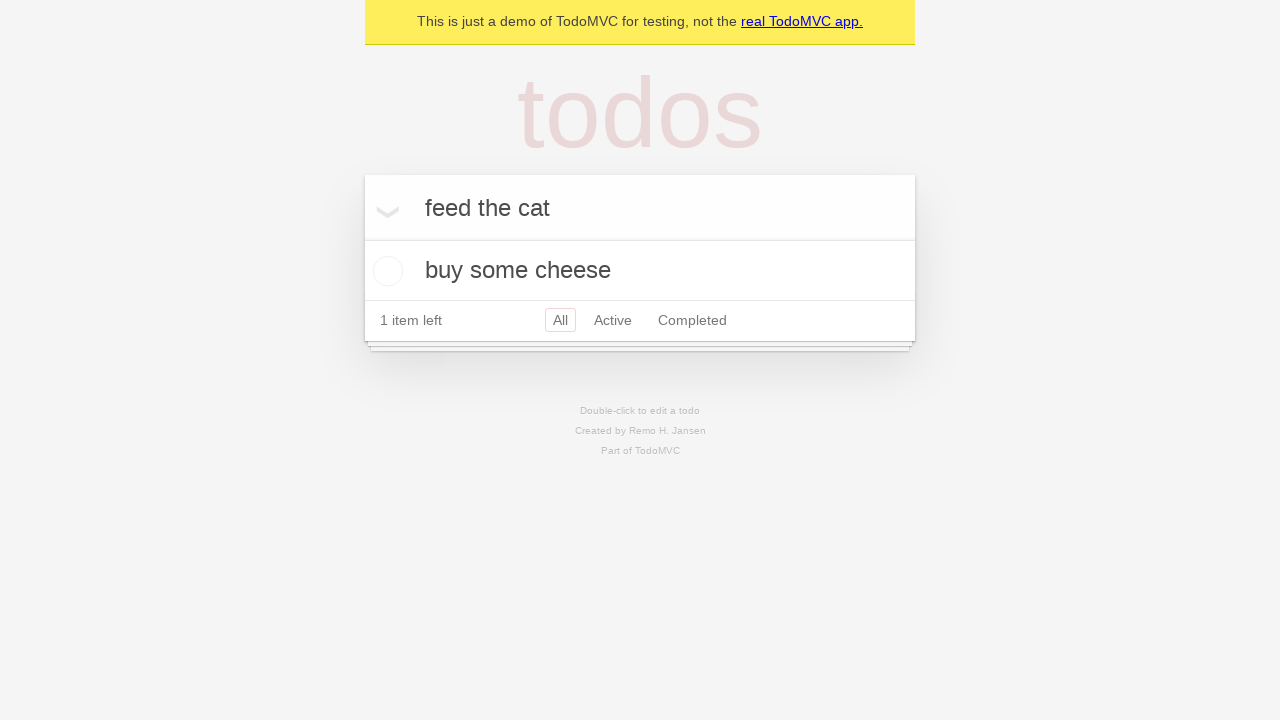

Pressed Enter to create todo 'feed the cat' on internal:attr=[placeholder="What needs to be done?"i]
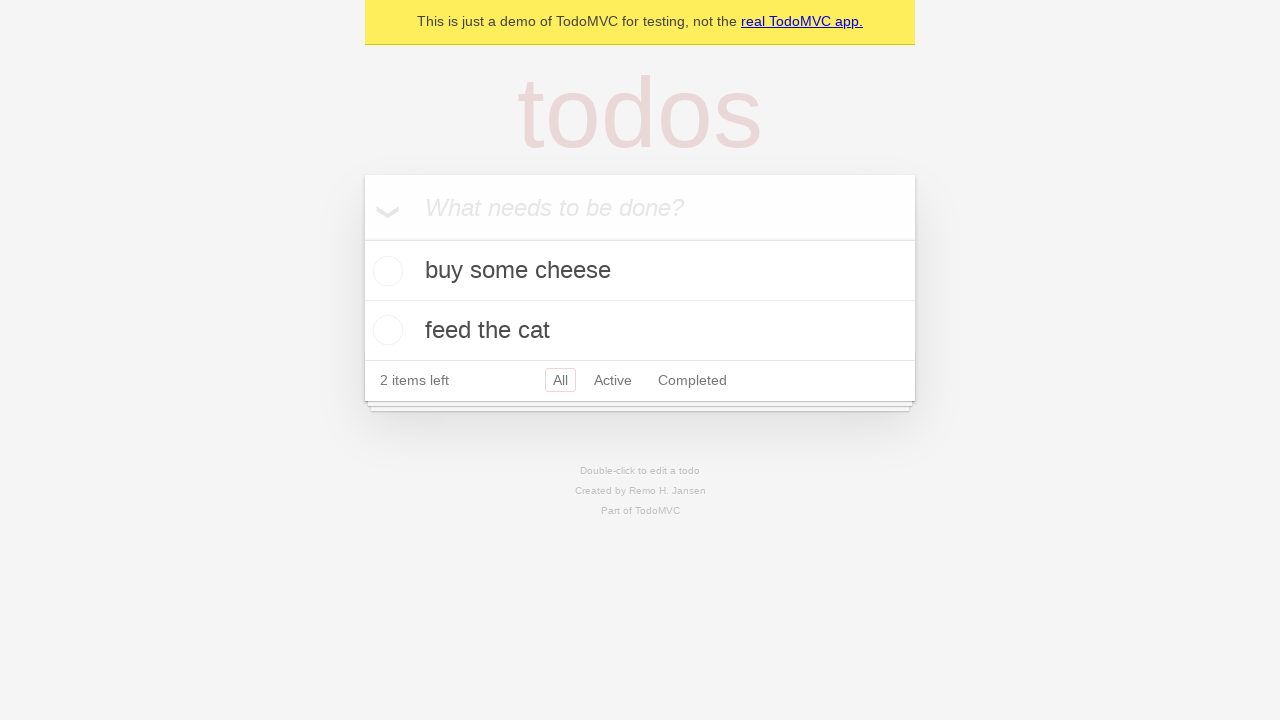

Filled todo input with 'book a doctors appointment' on internal:attr=[placeholder="What needs to be done?"i]
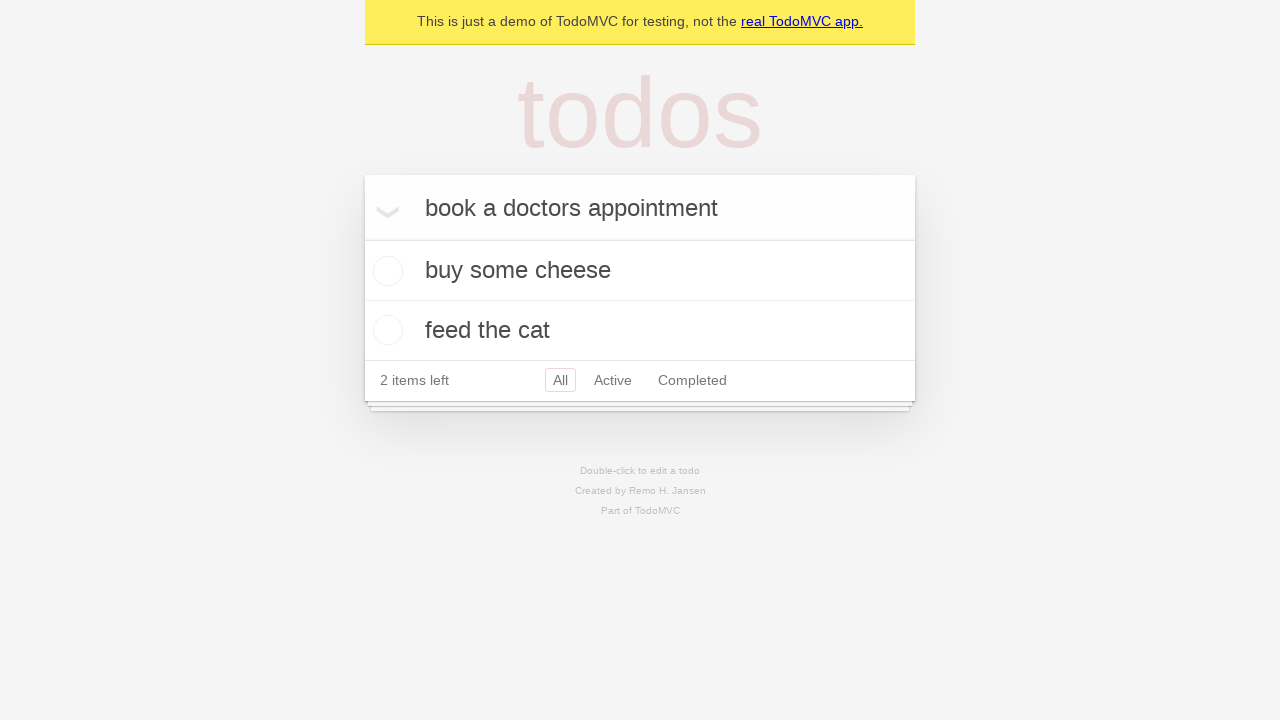

Pressed Enter to create todo 'book a doctors appointment' on internal:attr=[placeholder="What needs to be done?"i]
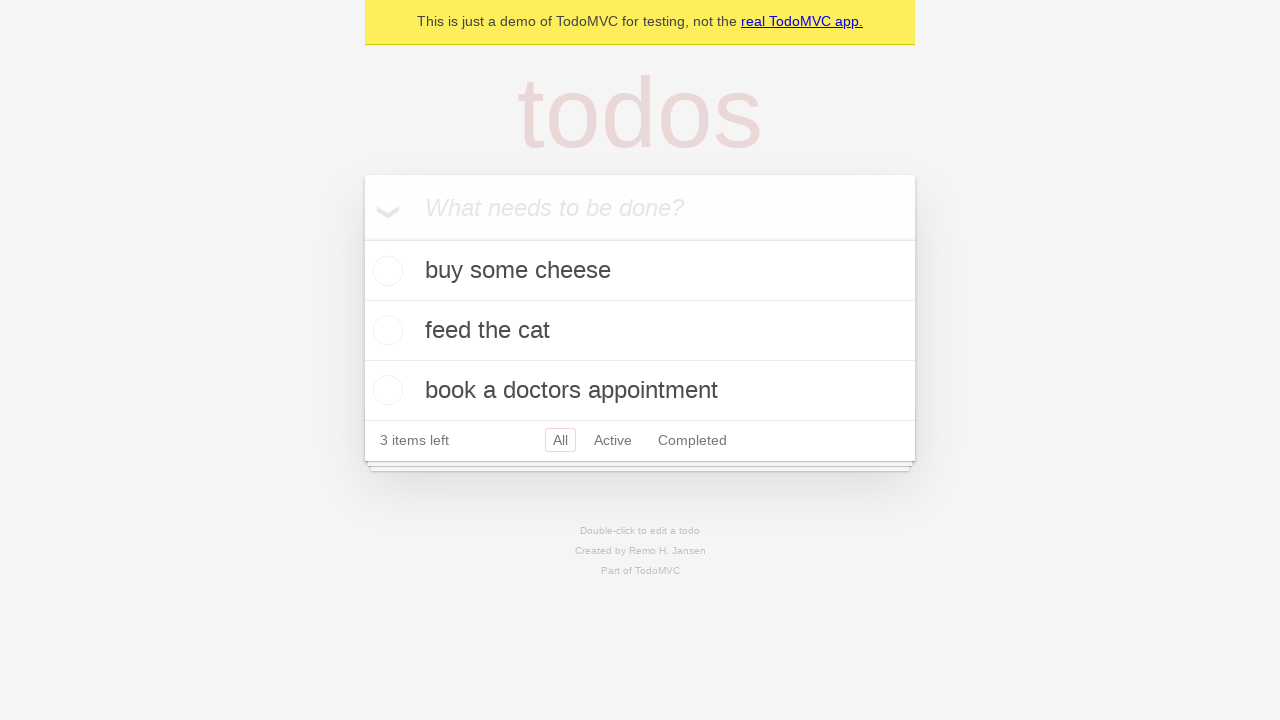

Checked the 'Mark all as complete' toggle - all todos should now be marked complete at (362, 238) on internal:label="Mark all as complete"i
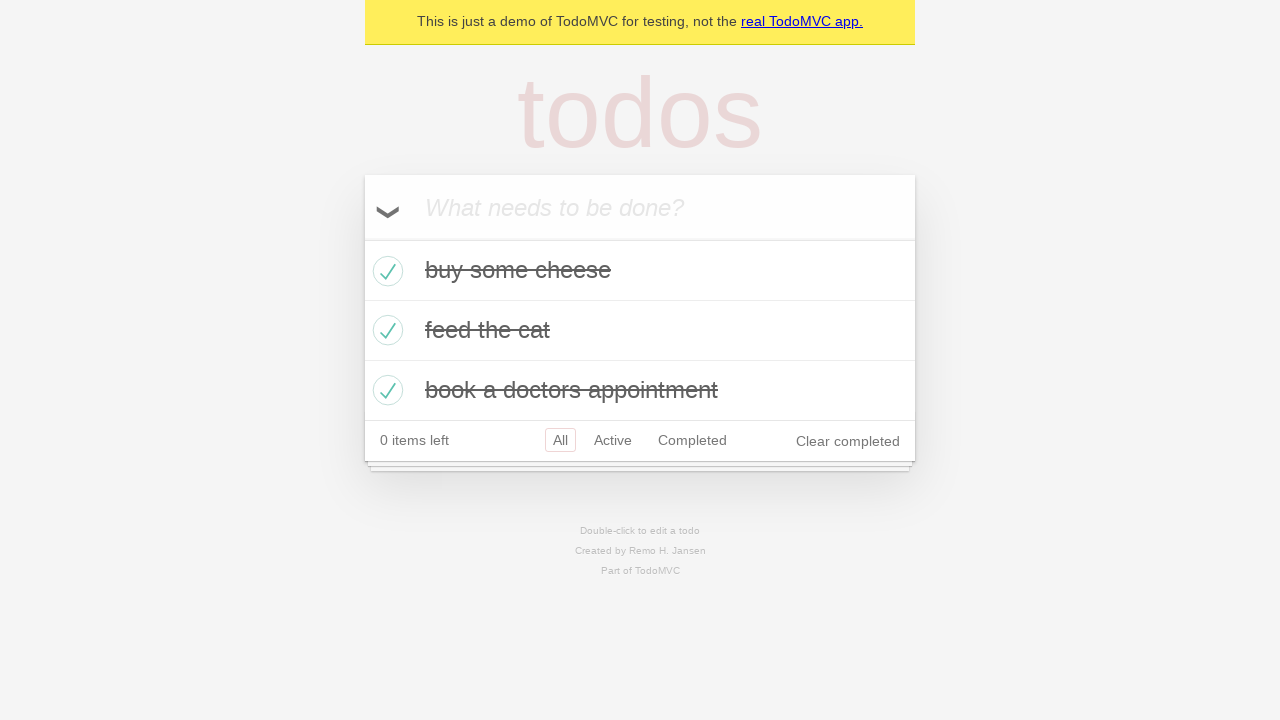

Unchecked the first todo - complete all toggle should now be unchecked at (385, 271) on internal:testid=[data-testid="todo-item"s] >> nth=0 >> internal:role=checkbox
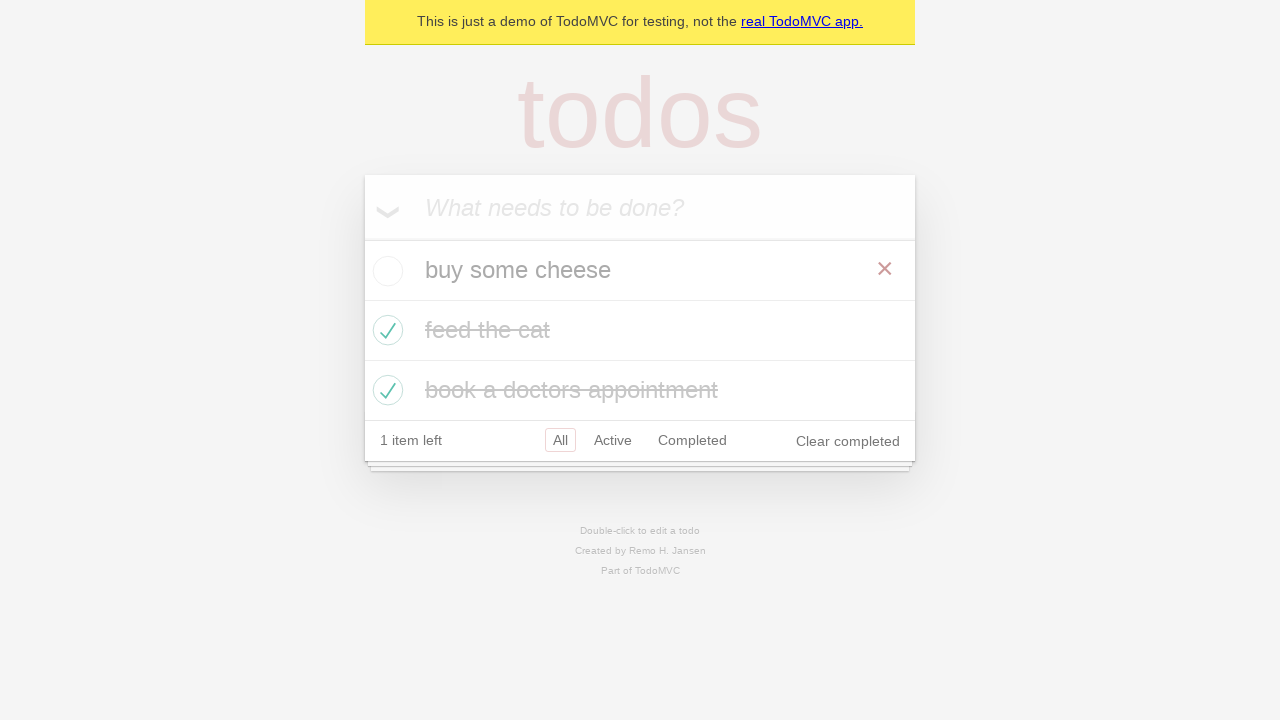

Checked the first todo again - complete all toggle should now be checked since all todos are complete at (385, 271) on internal:testid=[data-testid="todo-item"s] >> nth=0 >> internal:role=checkbox
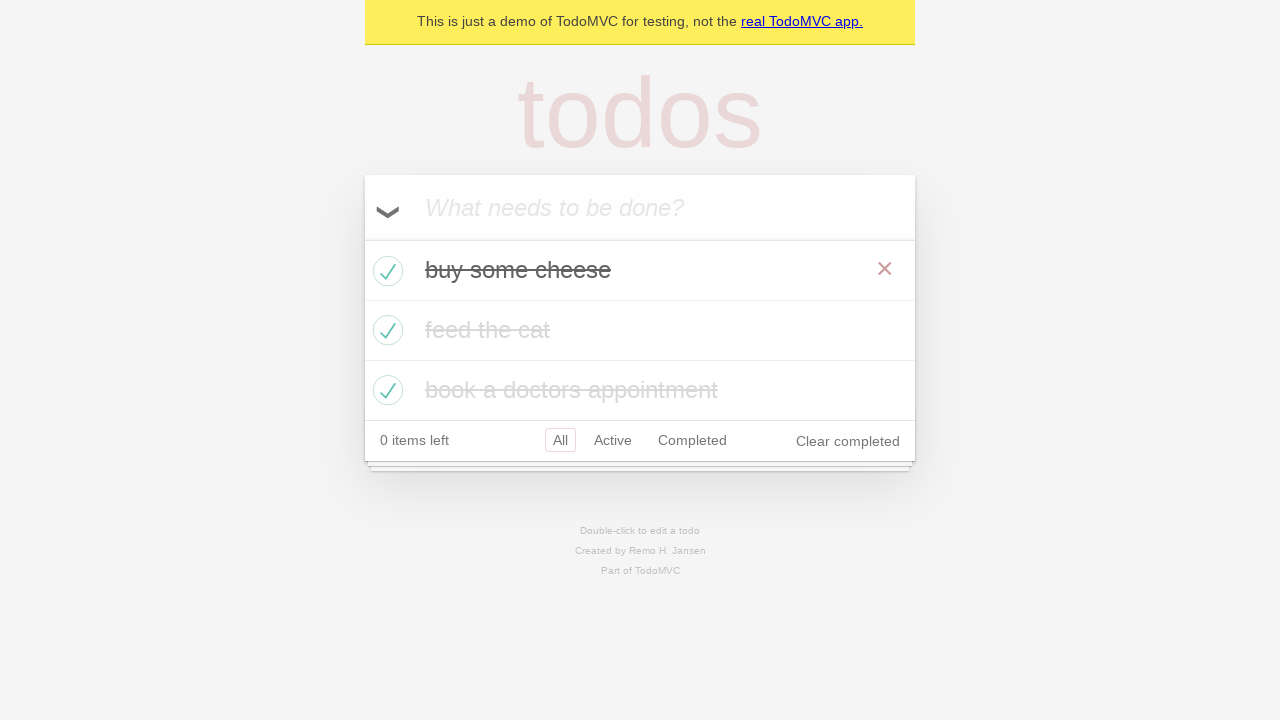

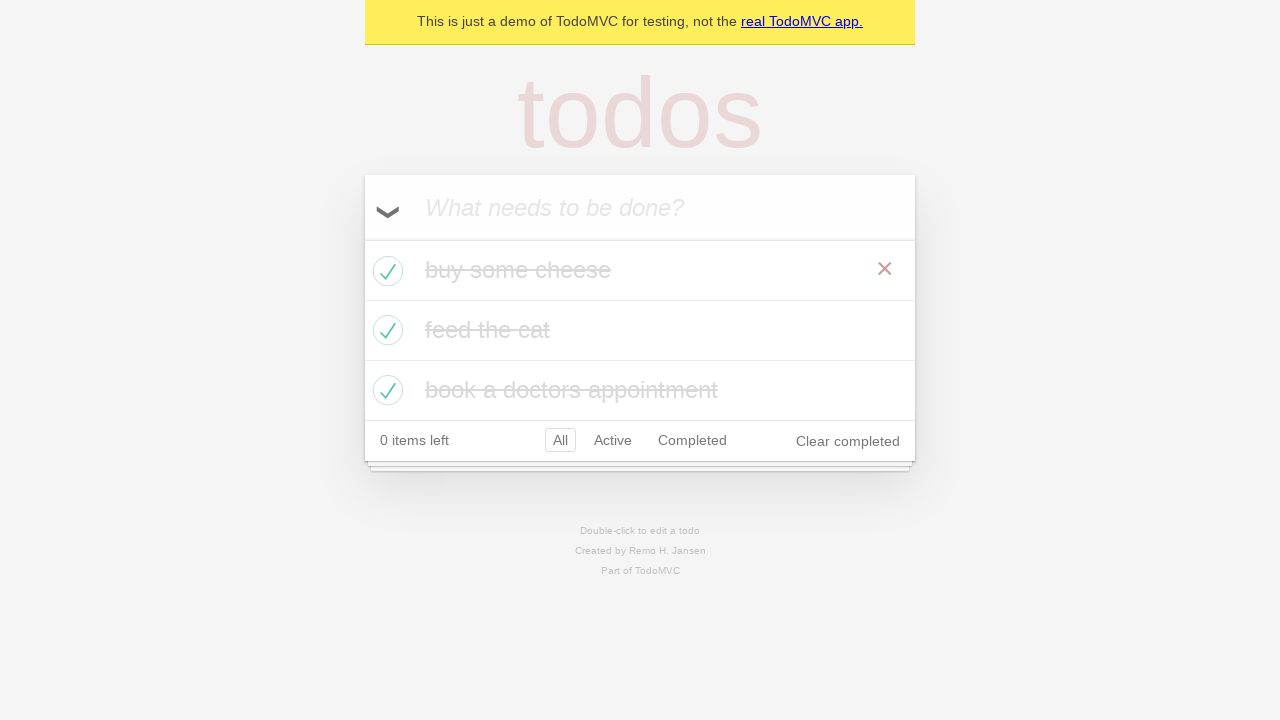